Tests confirmation alert dialogs by clicking confirm button and accepting, then clicking simple alert and dismissing

Starting URL: https://demoqa.com/alerts

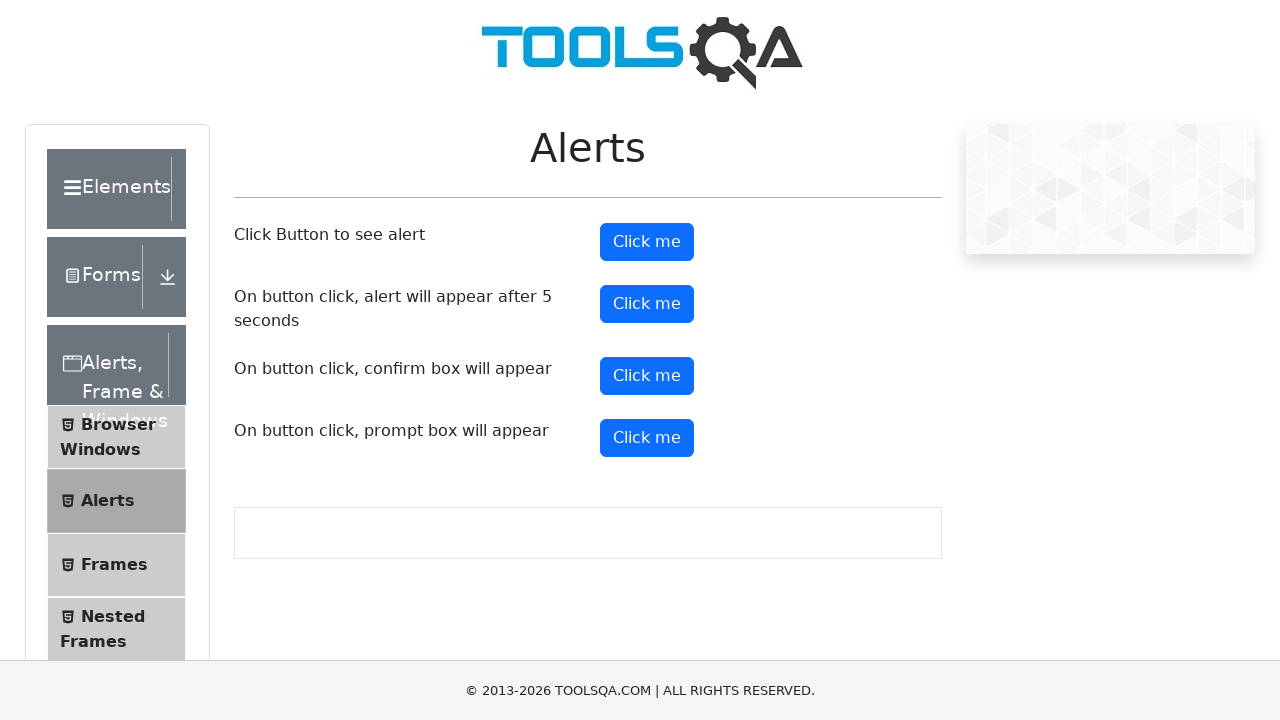

Scrolled down 200px to make buttons visible
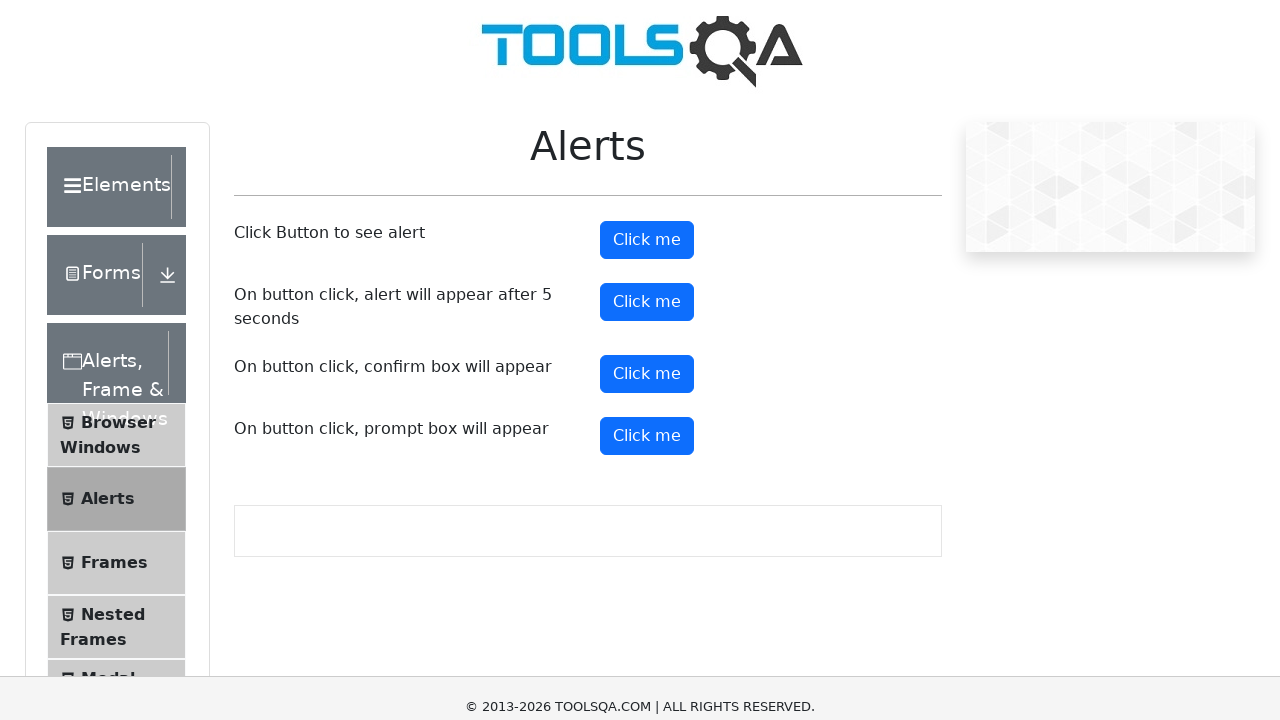

Set up dialog handler to accept confirmation alert
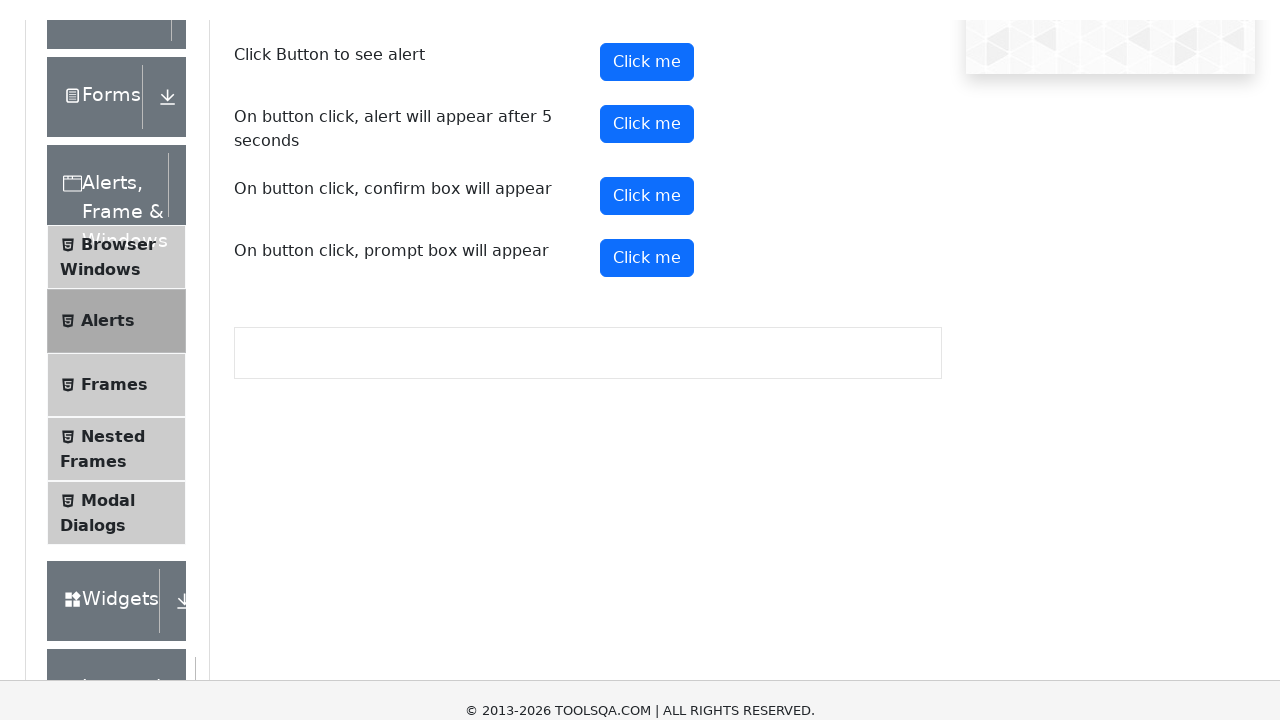

Clicked confirmation button at (647, 176) on #confirmButton
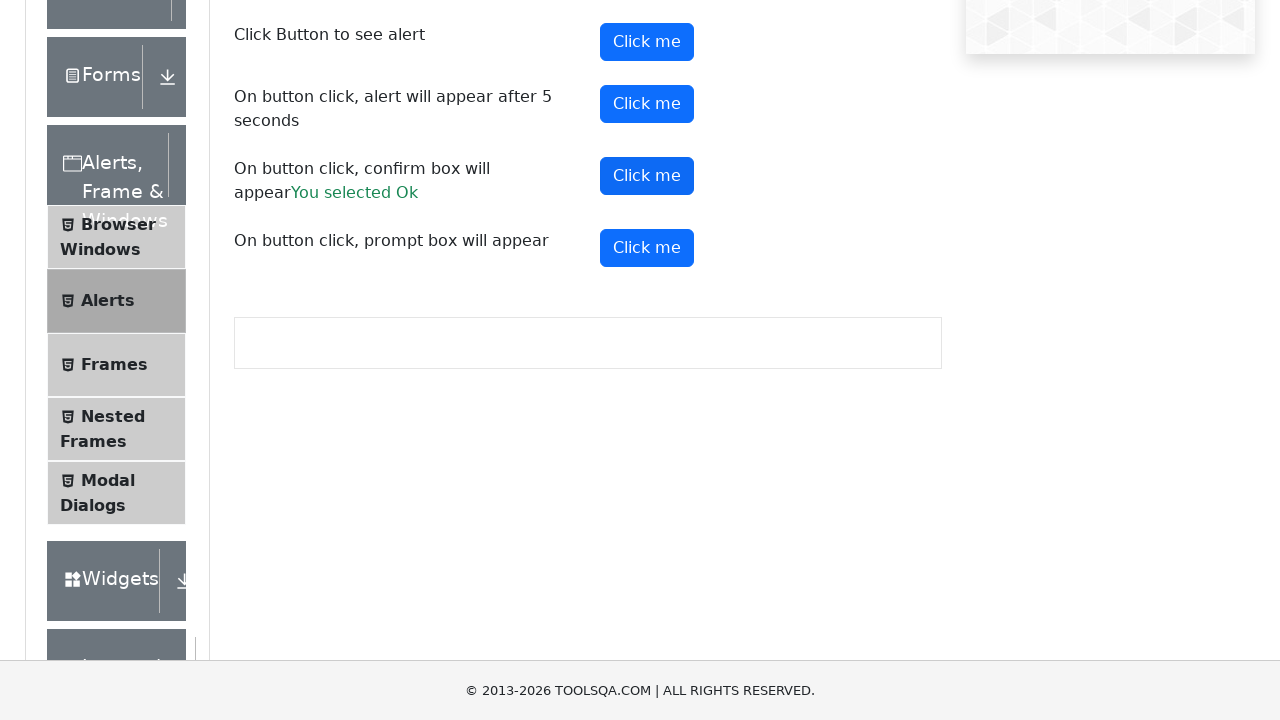

Waited 500ms between actions
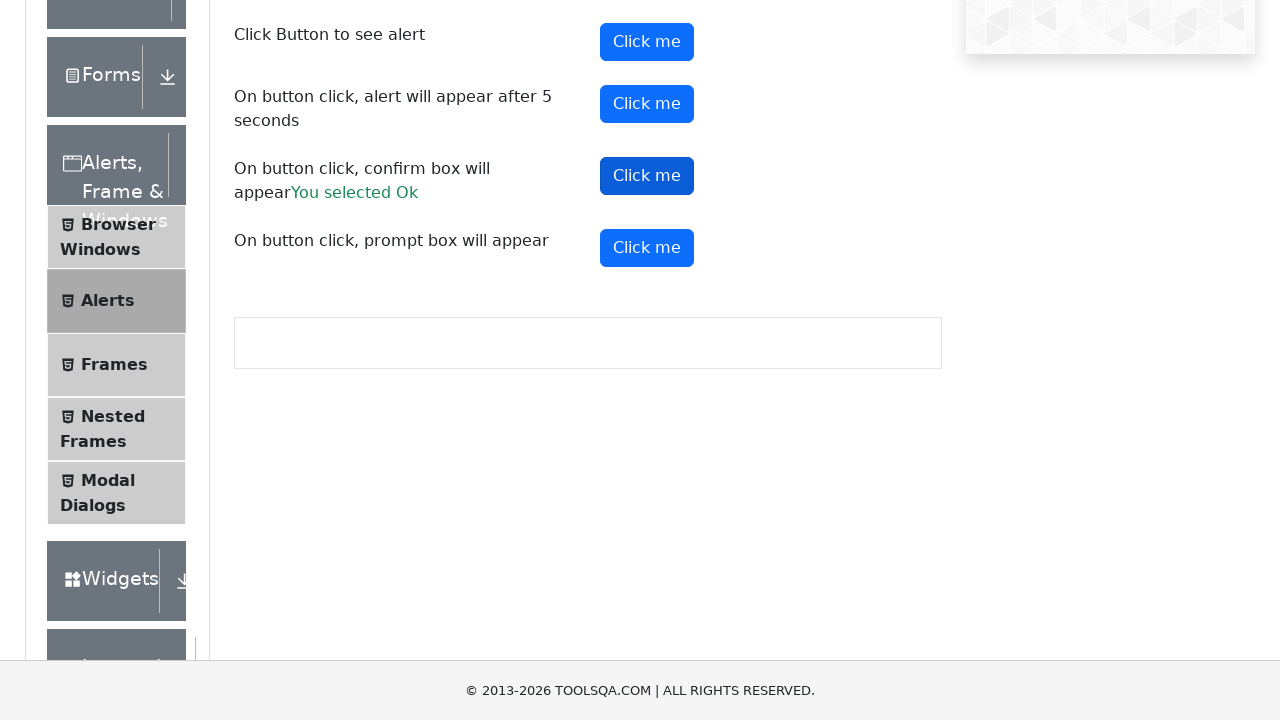

Set up dialog handler to dismiss simple alert
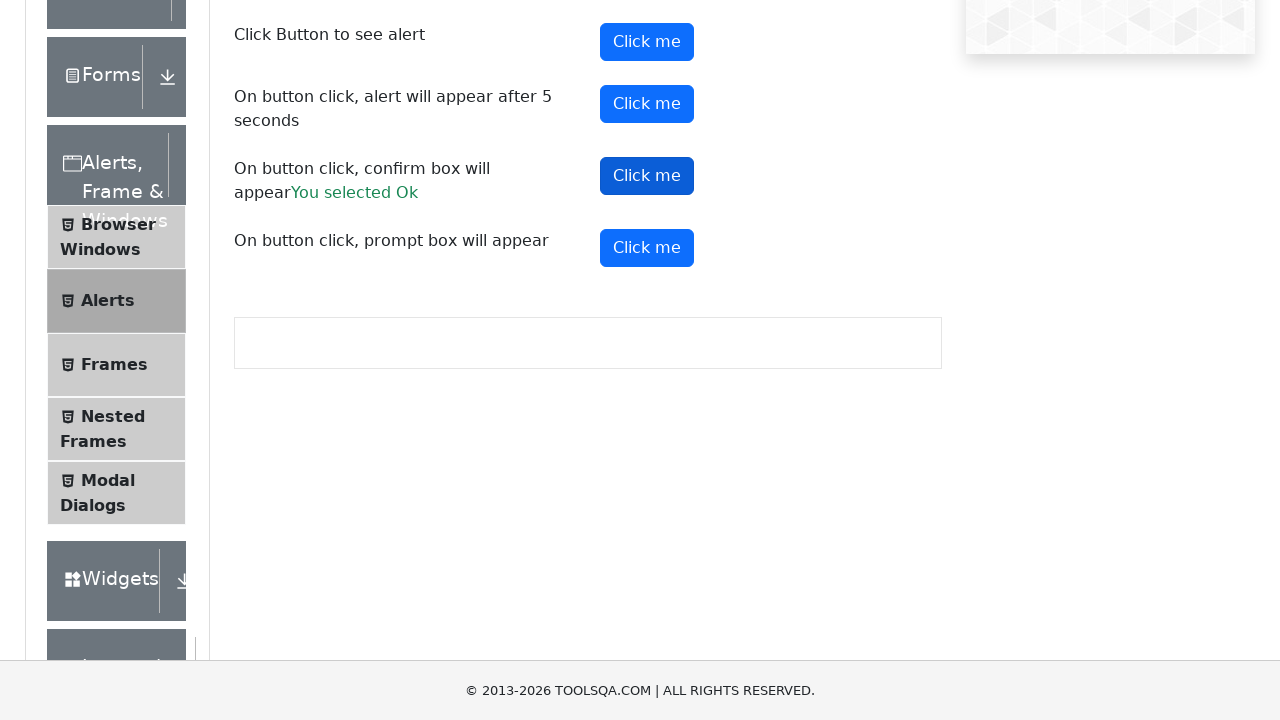

Clicked simple alert button at (647, 42) on #alertButton
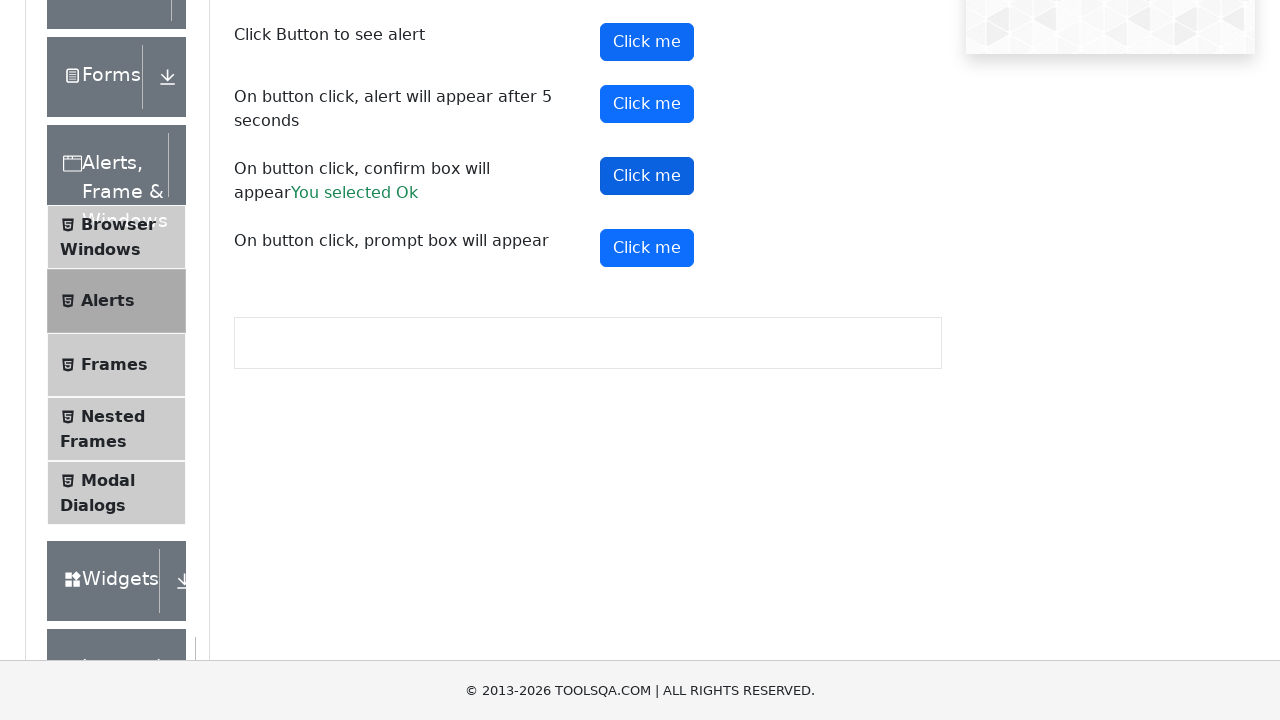

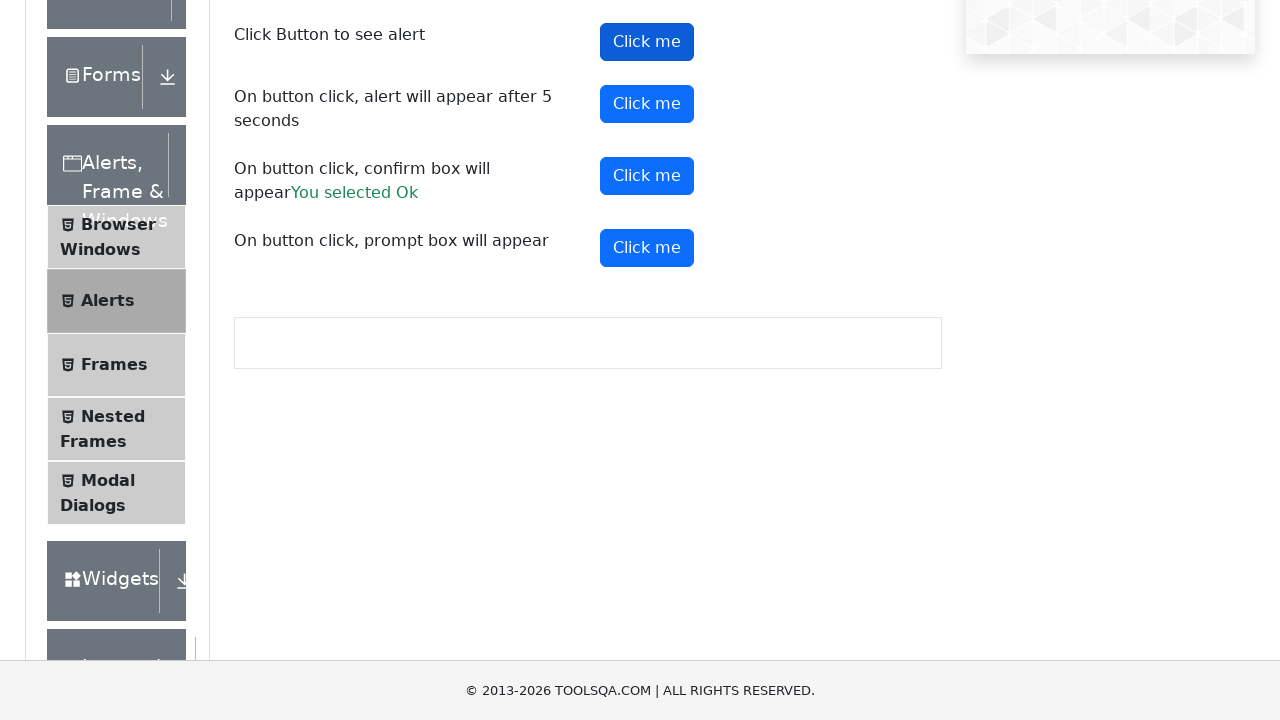